Tests McDonald's Taiwan nutrition calculator page by clicking on product category cards, viewing product details, and navigating back to the main product listing.

Starting URL: https://www.mcdonalds.com/tw/zh-tw/sustainability/good-food/nutrition-calculator.html

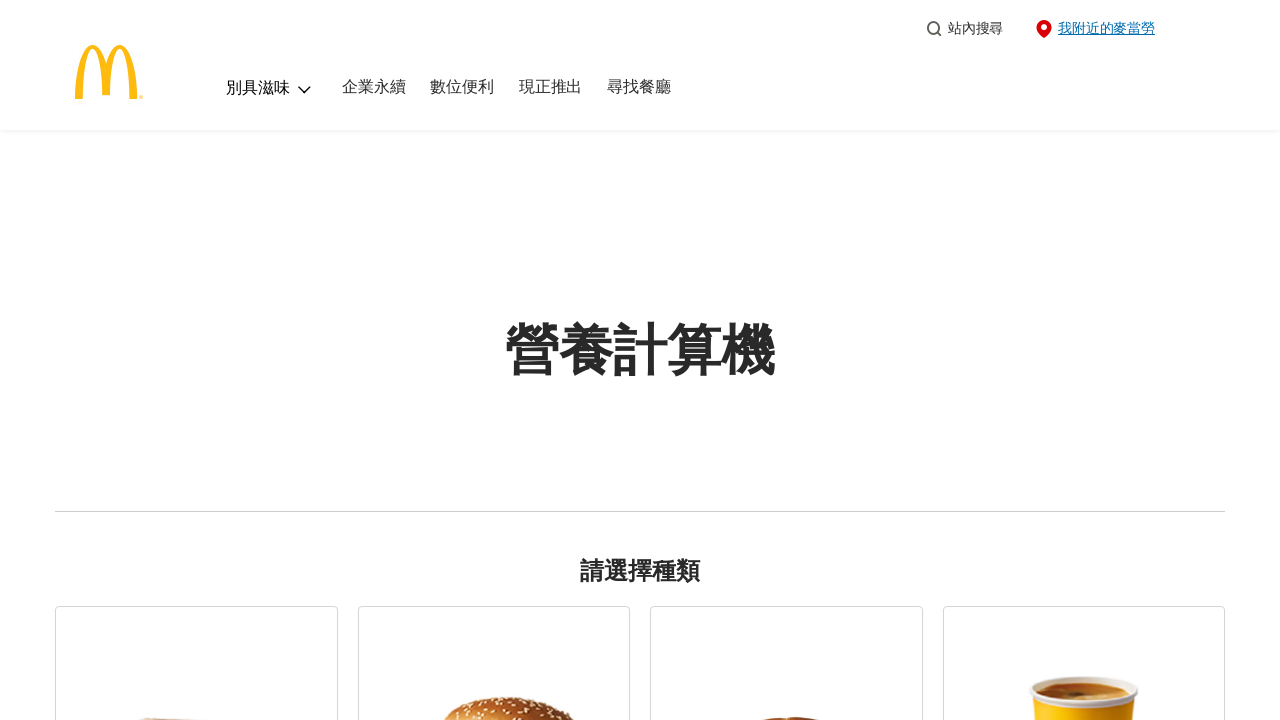

Product category cards loaded
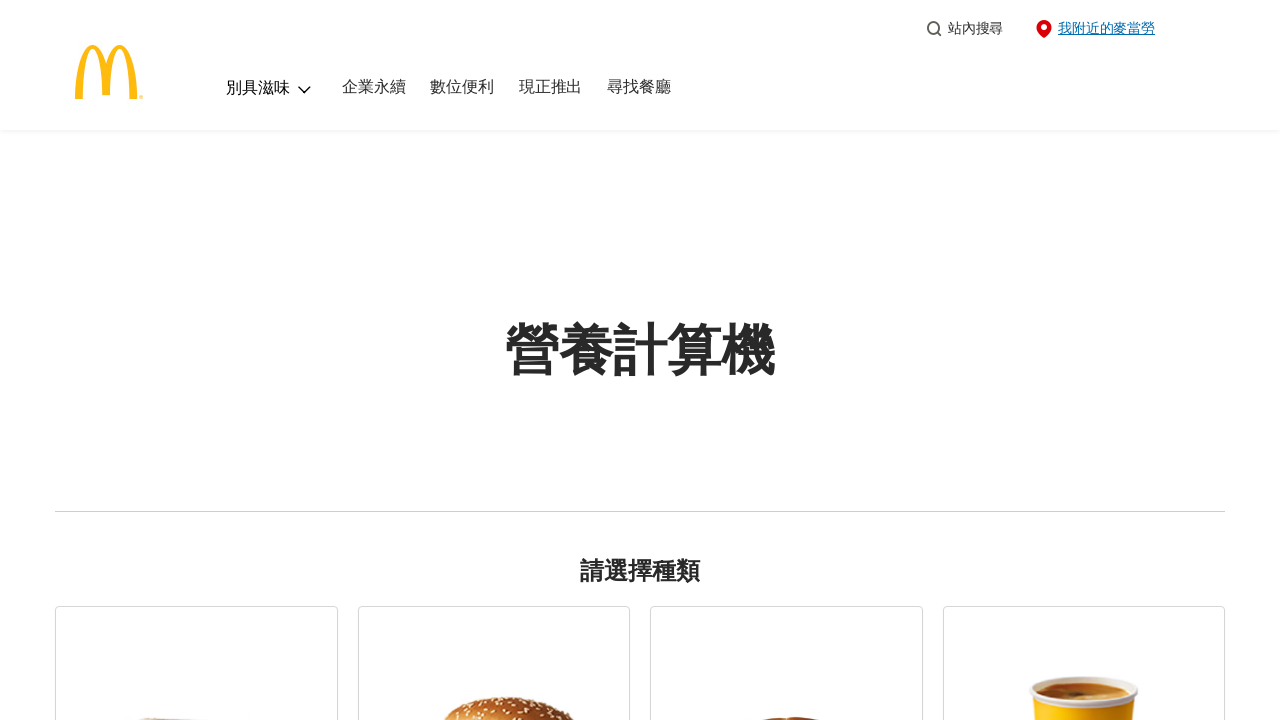

Found 6 product category cards
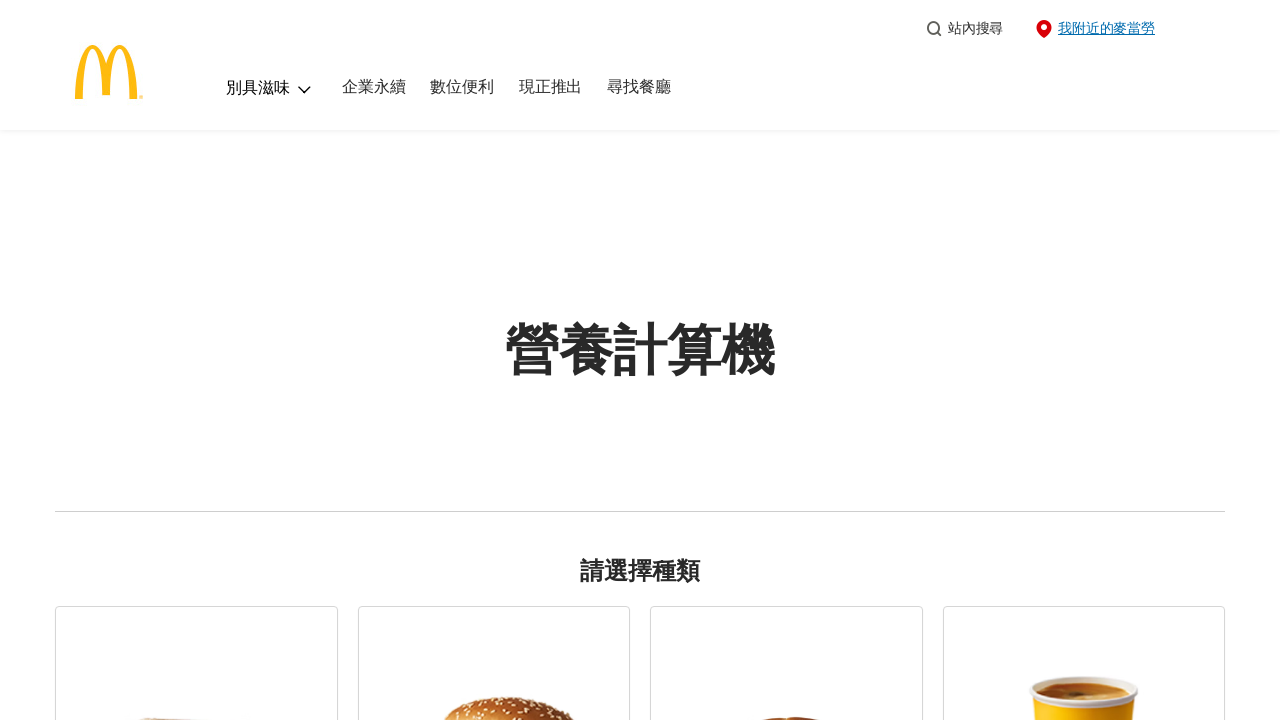

Clicked product category card #1 at (196, 546) on li.cmp-product-card >> nth=0 >> button
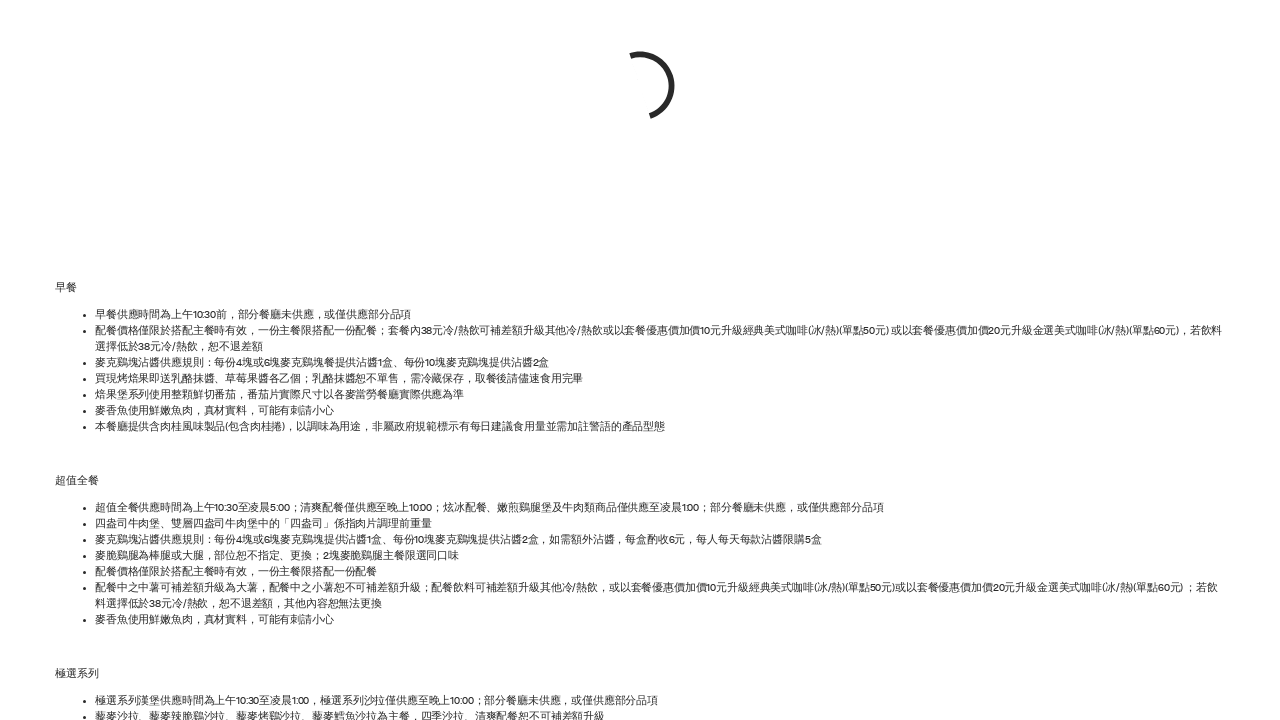

Product list loaded for category #1
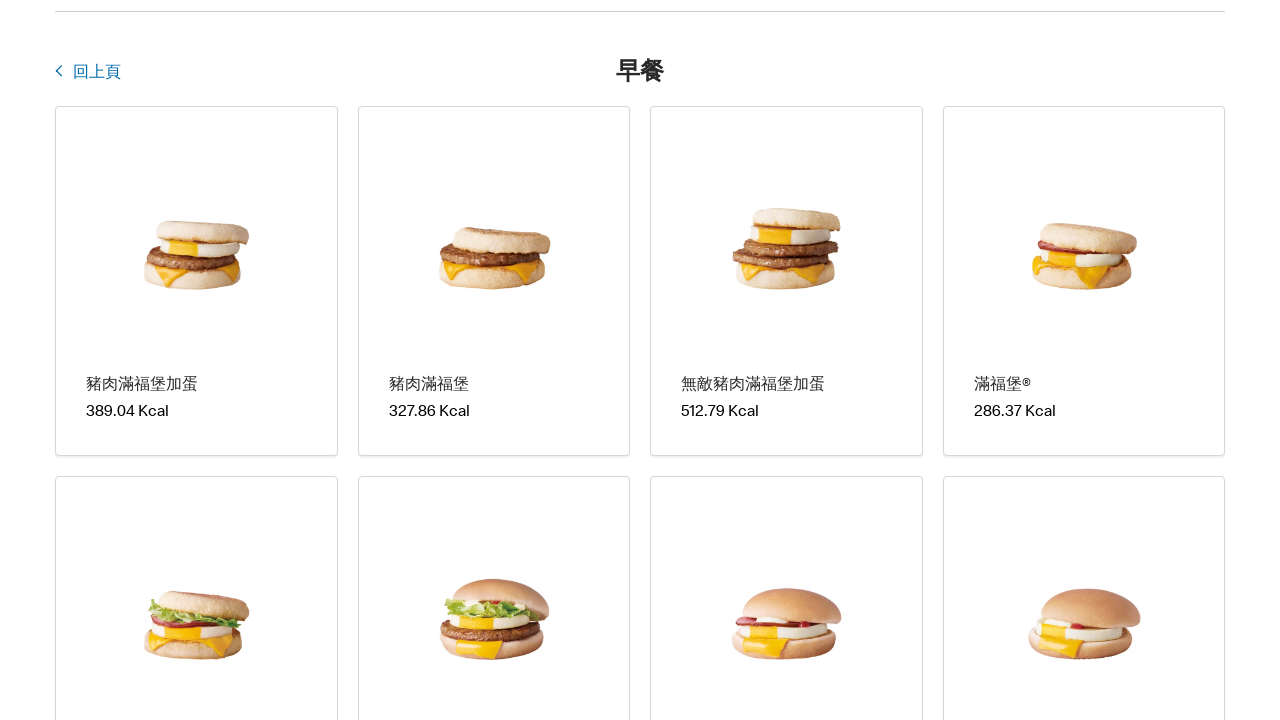

Product items are visible in category #1
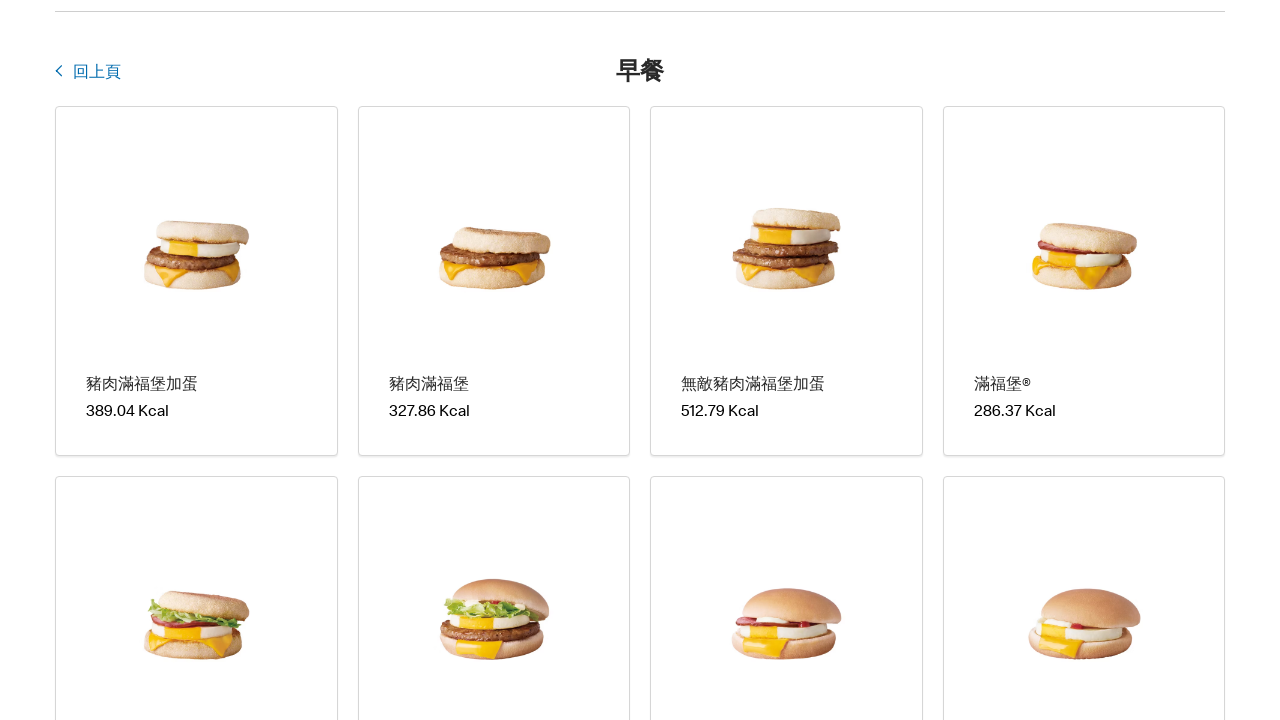

Clicked back button to return to main product listing from category #1 at (92, 74) on button.cmp-product-card-layout__navigate-button
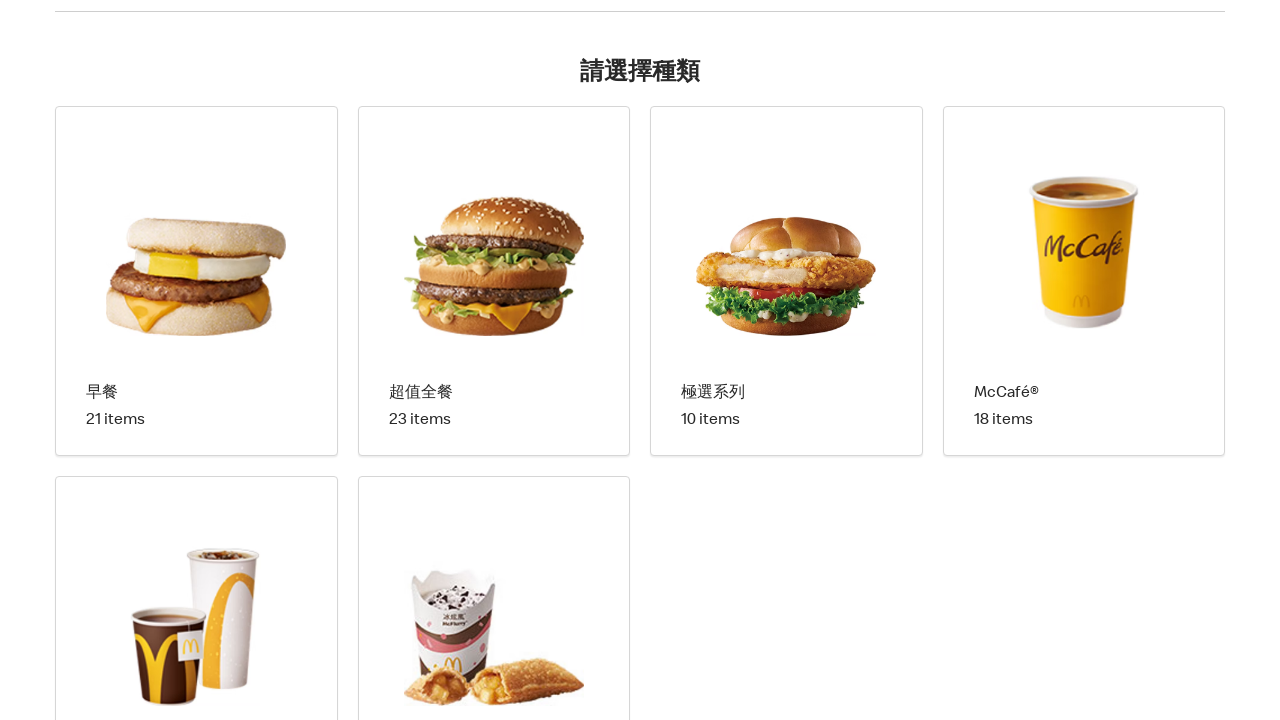

Returned to main product listing after category #1
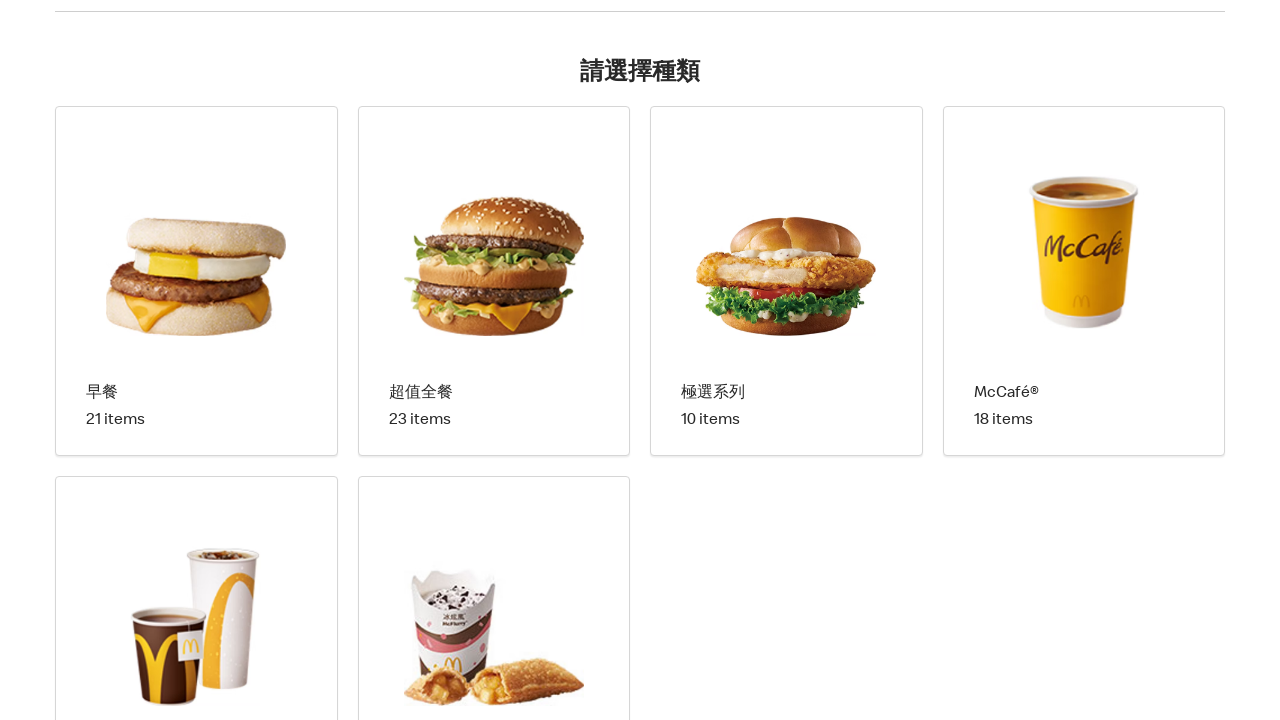

Clicked product category card #2 at (494, 281) on li.cmp-product-card >> nth=1 >> button
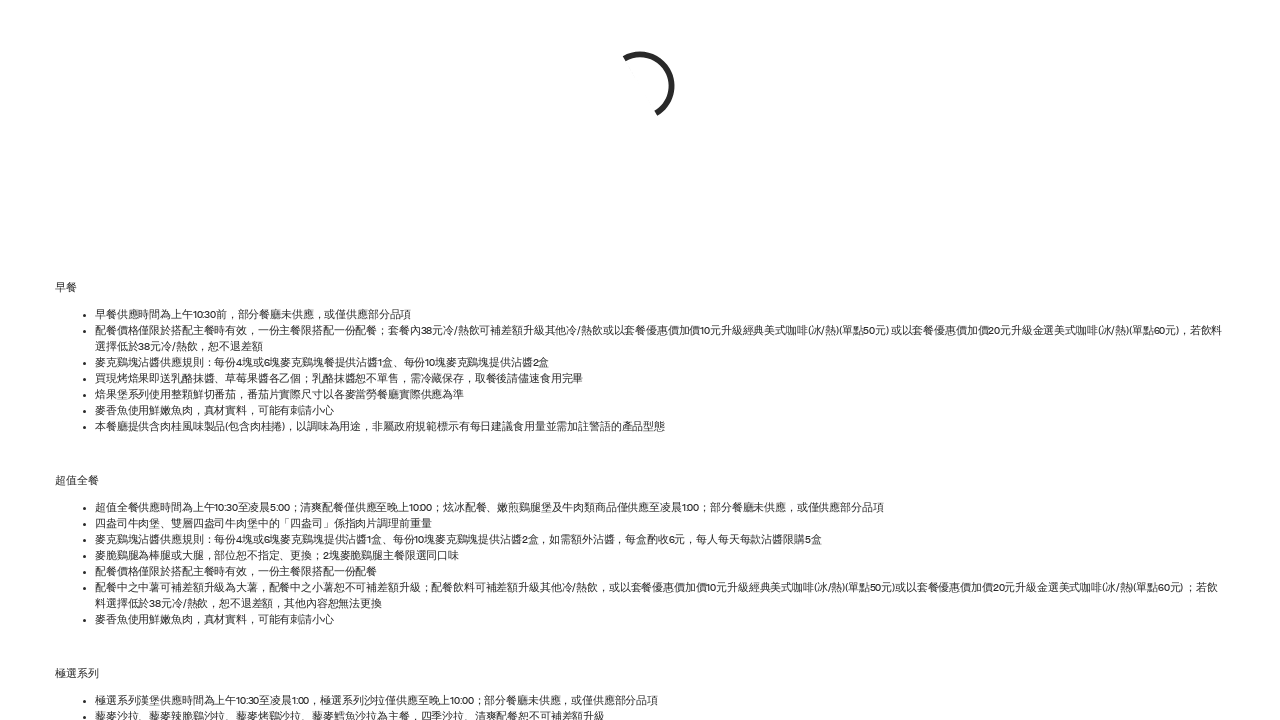

Product list loaded for category #2
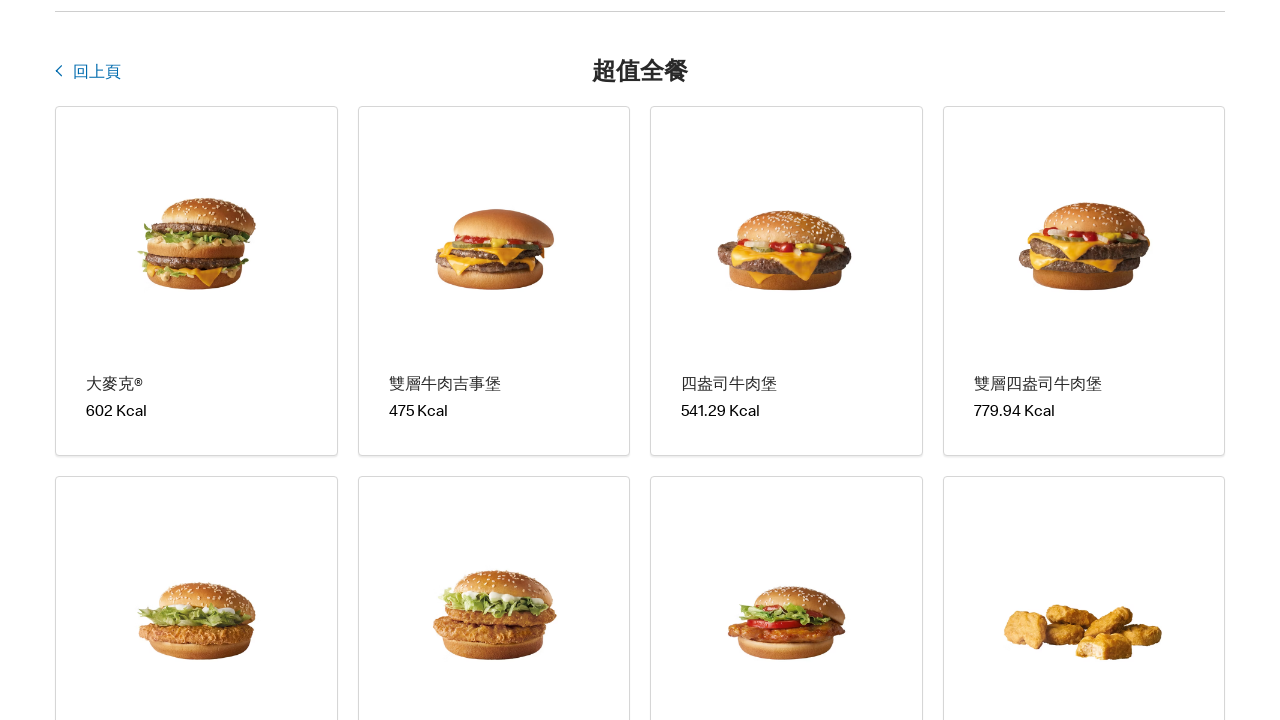

Product items are visible in category #2
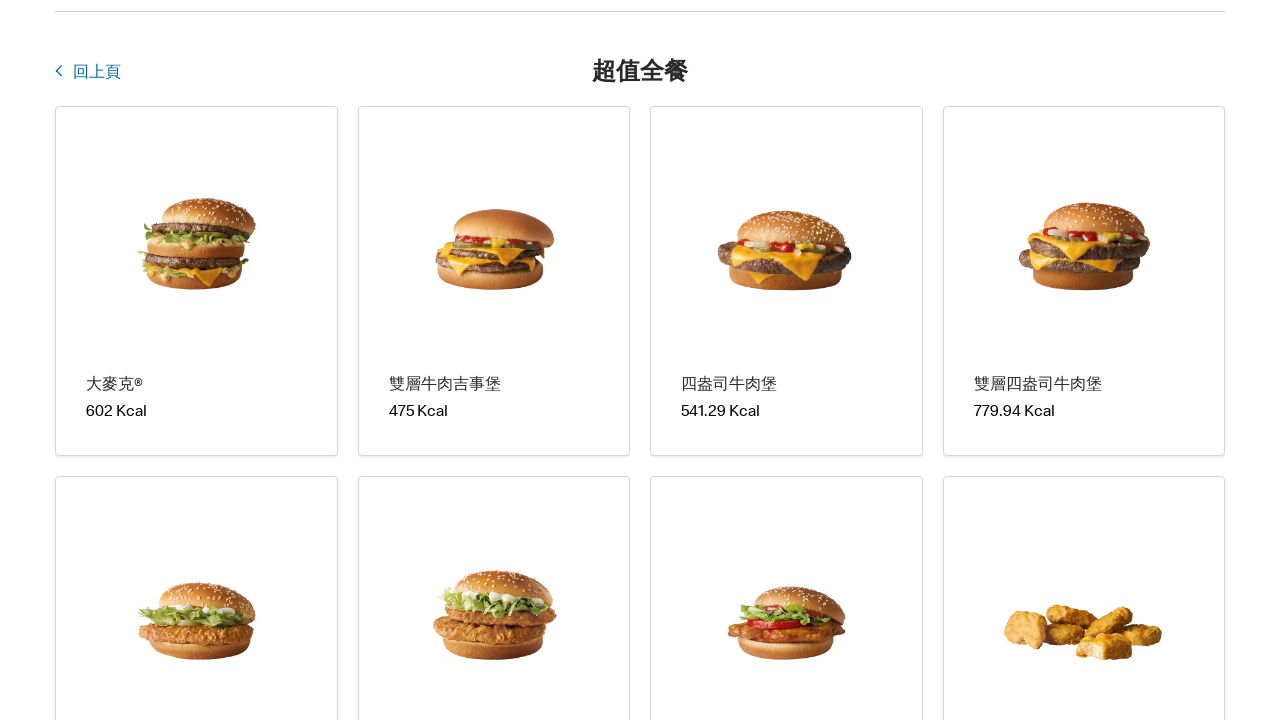

Clicked back button to return to main product listing from category #2 at (92, 74) on button.cmp-product-card-layout__navigate-button
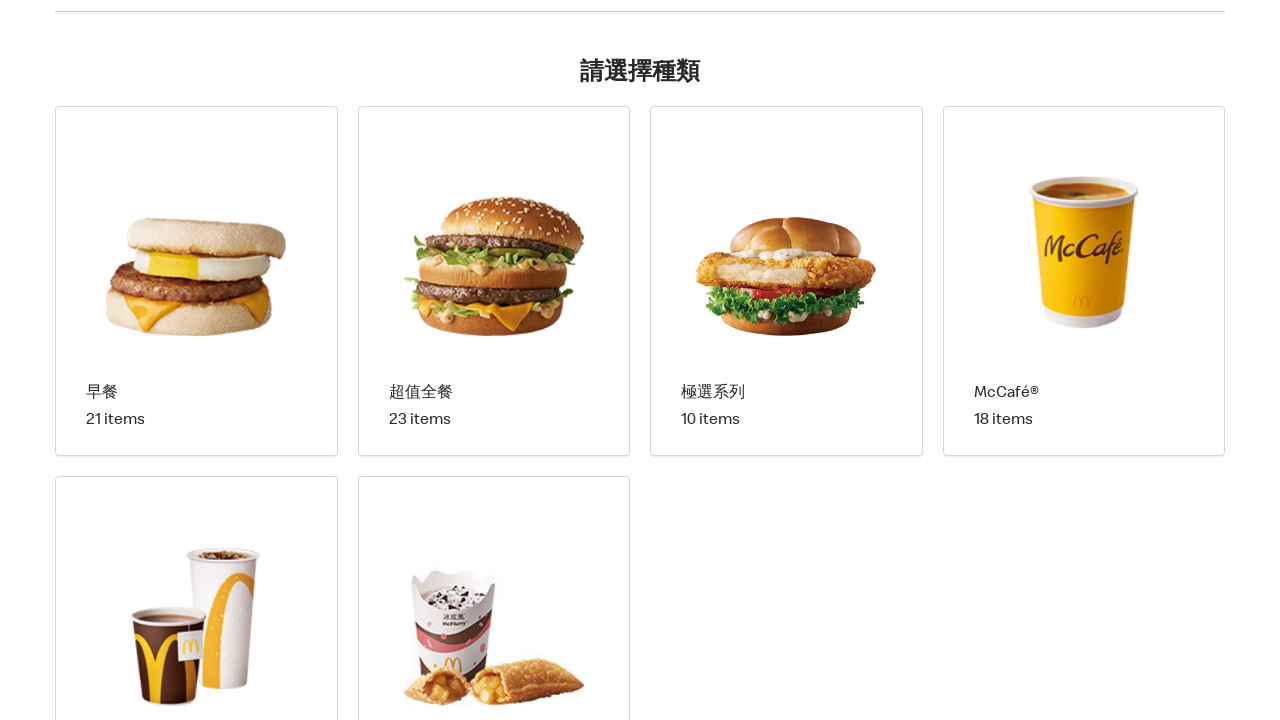

Returned to main product listing after category #2
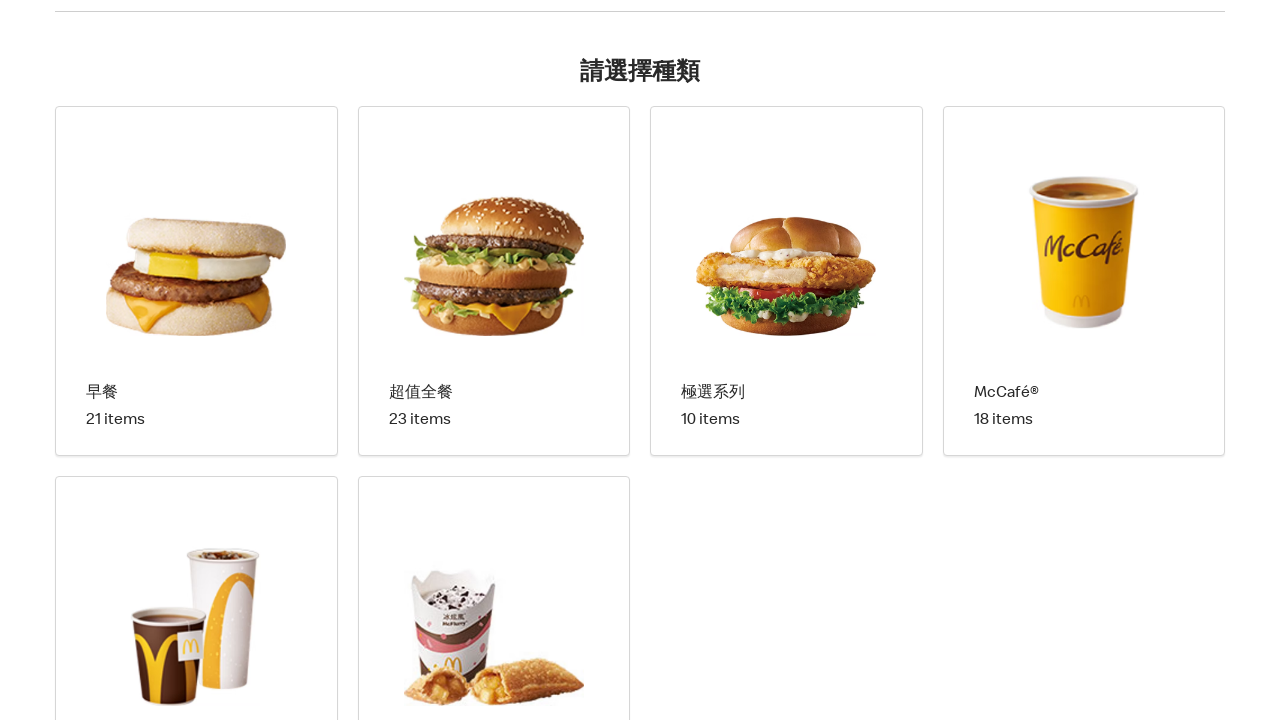

Clicked product category card #3 at (786, 281) on li.cmp-product-card >> nth=2 >> button
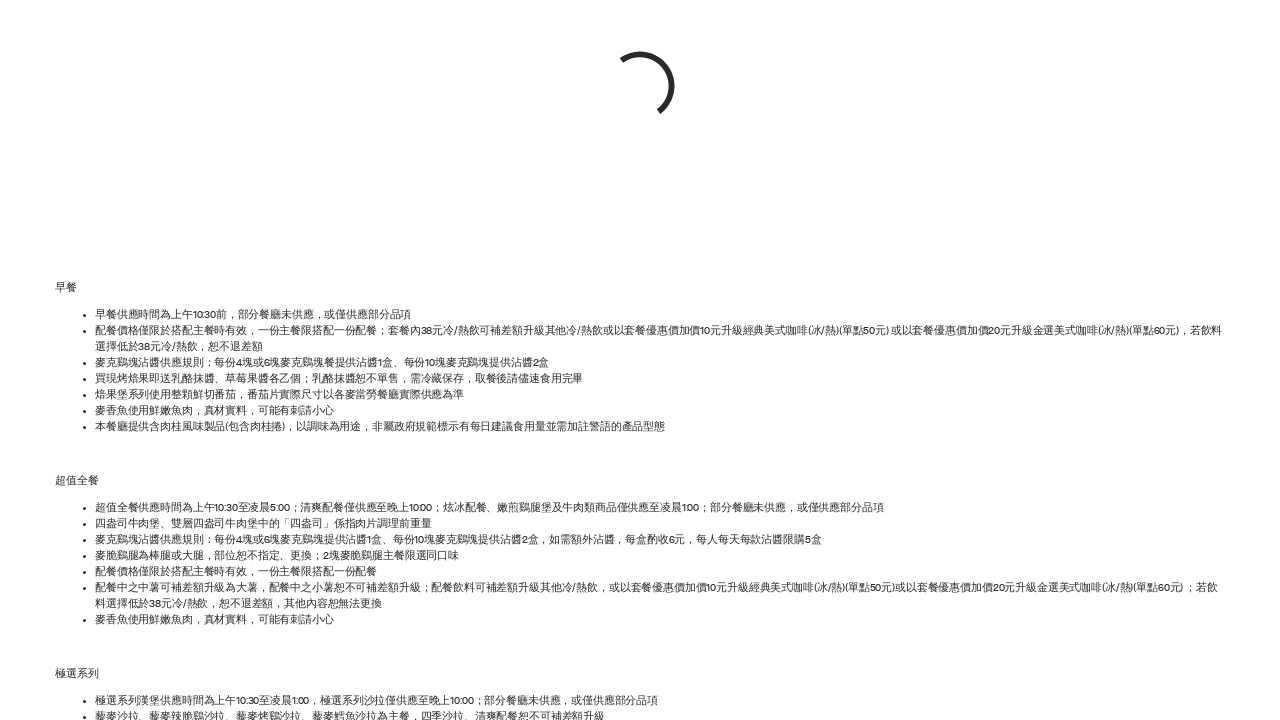

Product list loaded for category #3
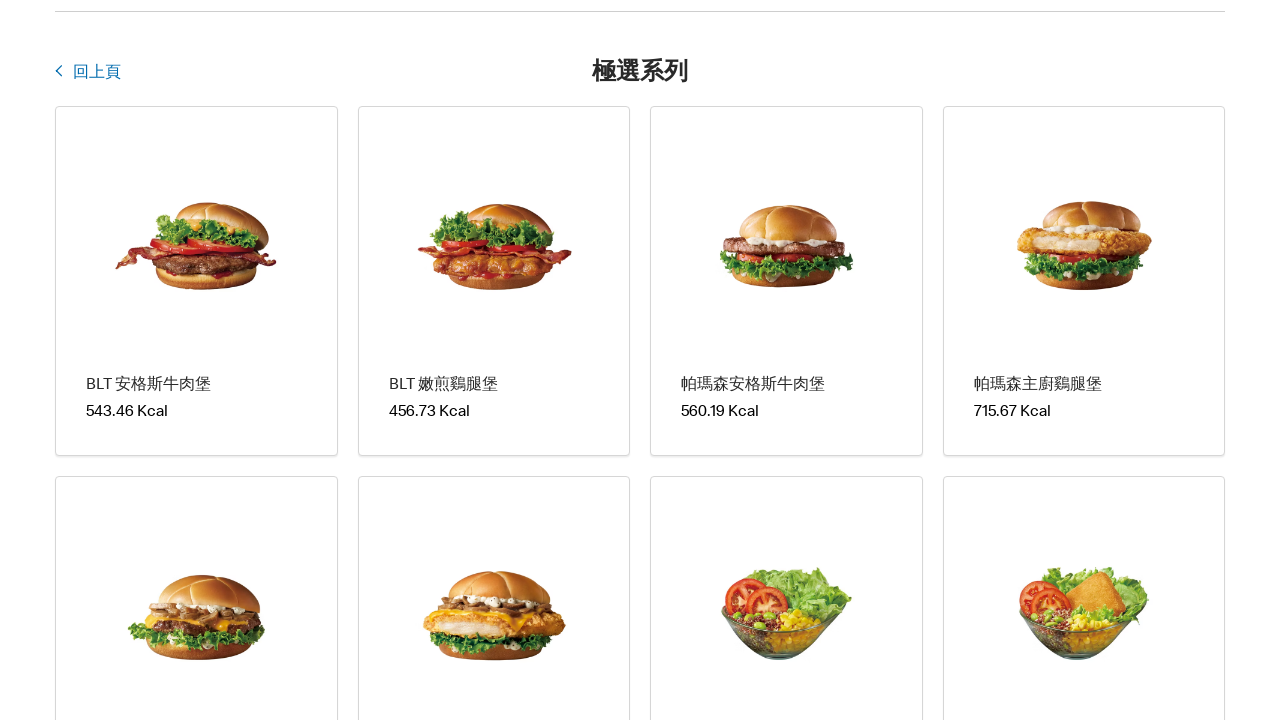

Product items are visible in category #3
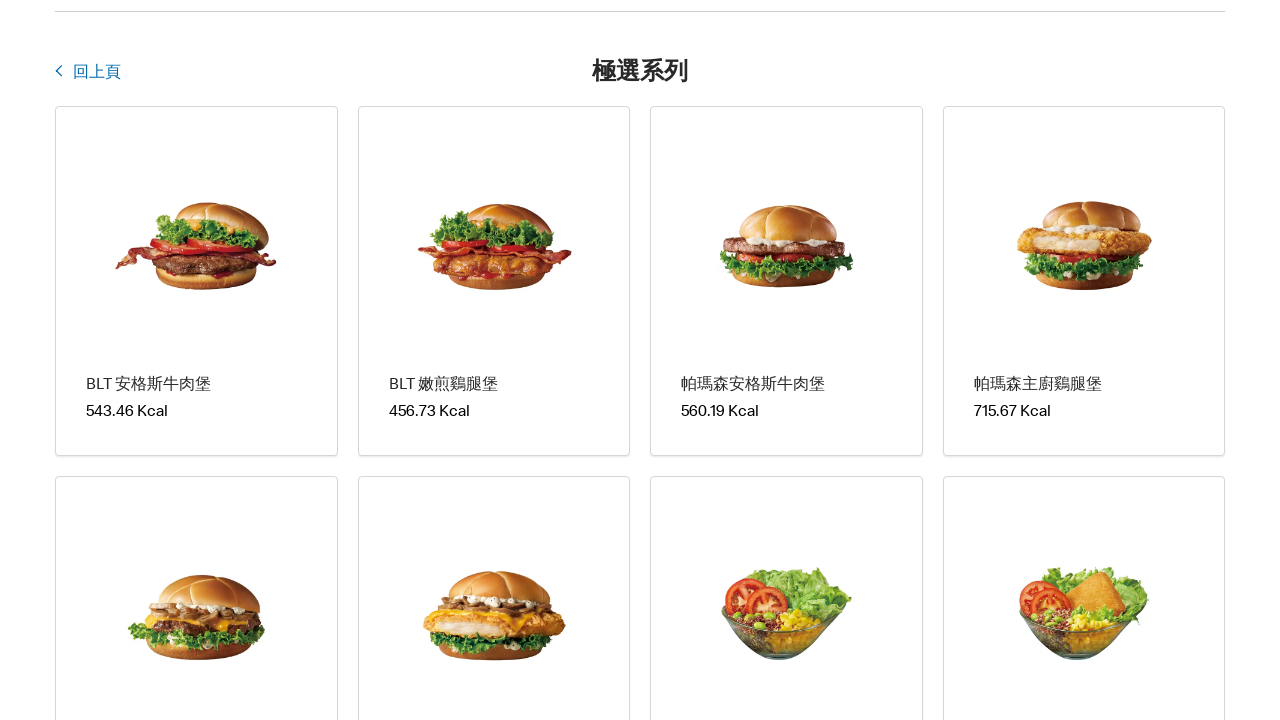

Clicked back button to return to main product listing from category #3 at (92, 74) on button.cmp-product-card-layout__navigate-button
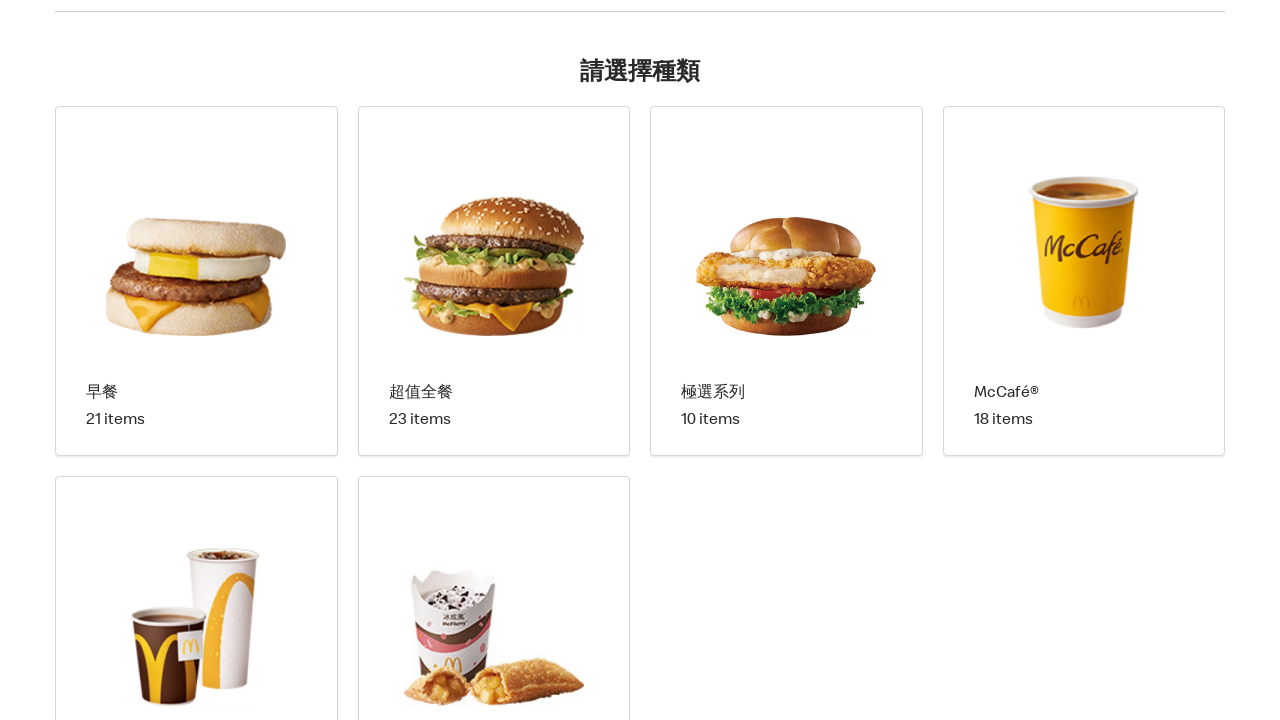

Returned to main product listing after category #3
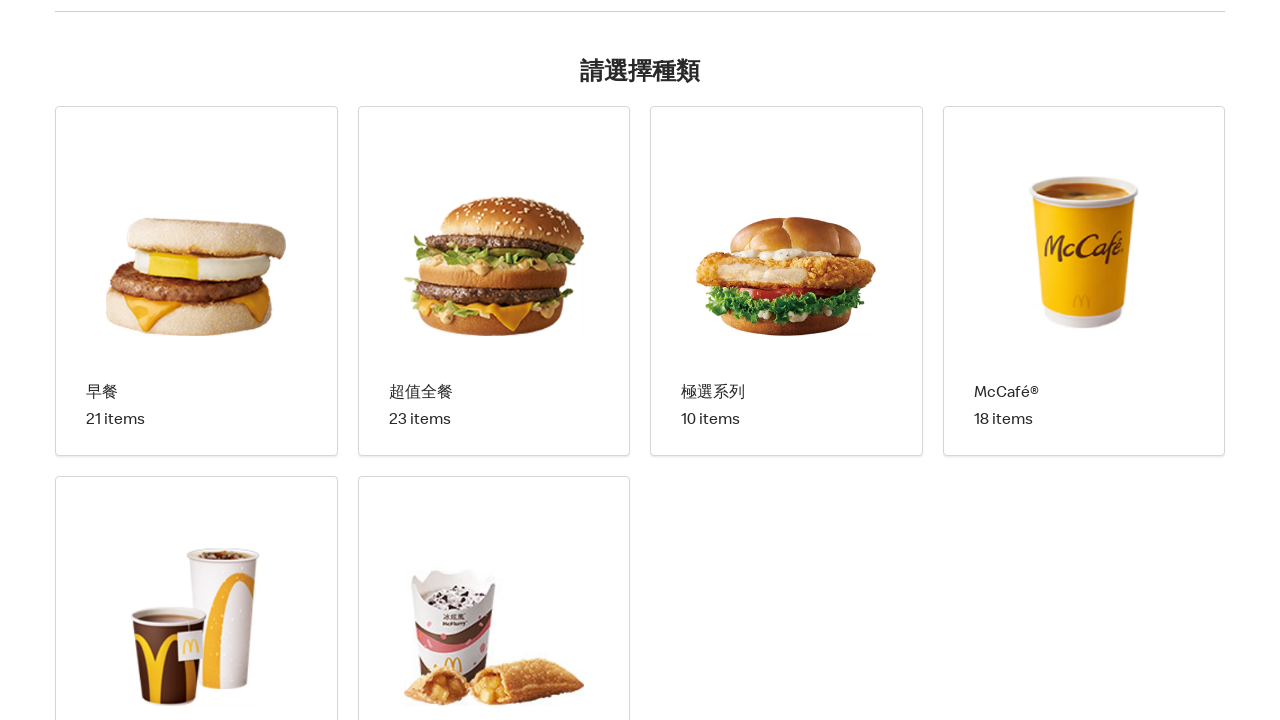

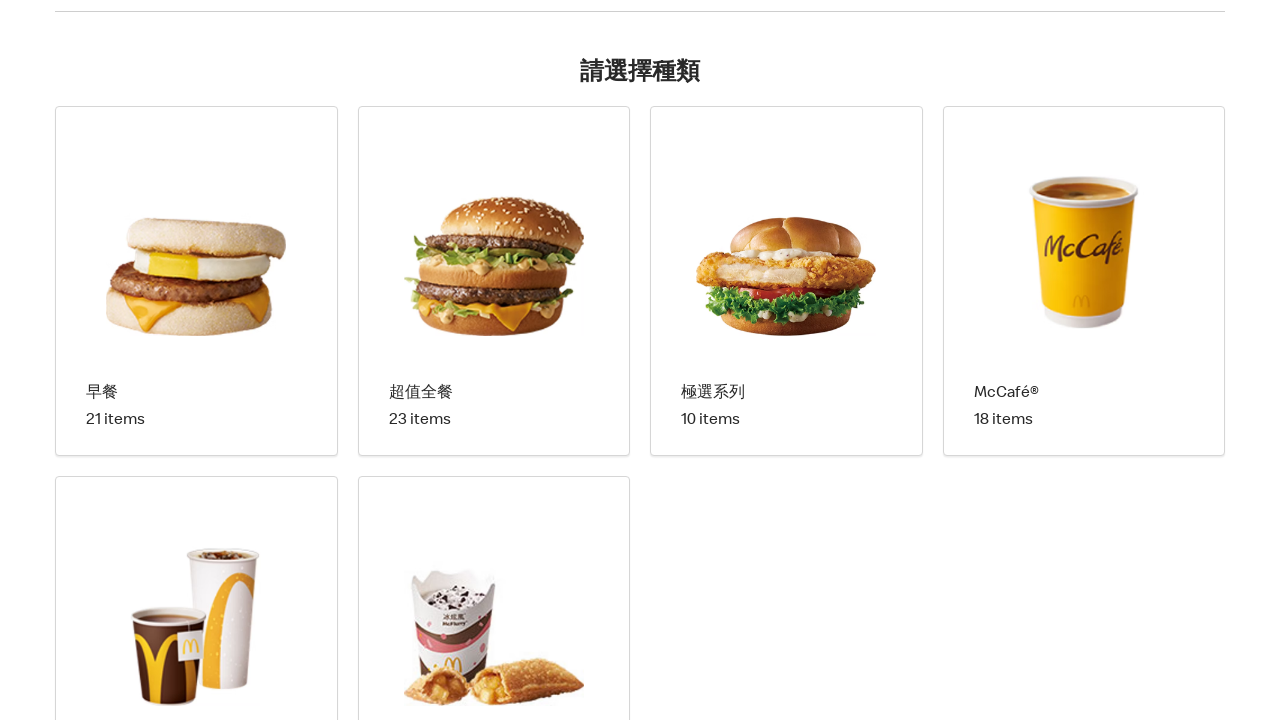